Navigates to a buttons demonstration page and checks the enabled/disabled state of specific buttons

Starting URL: https://www.automationtesting.co.uk/buttons.html

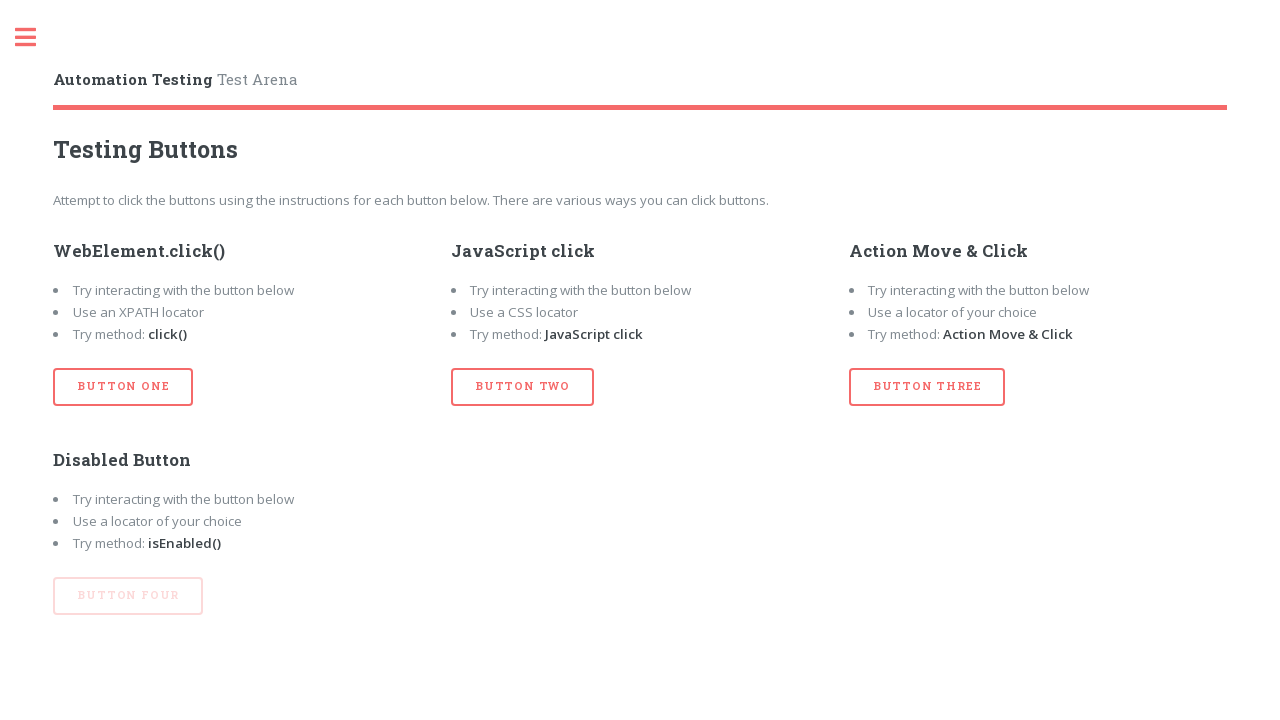

Navigated to buttons demonstration page
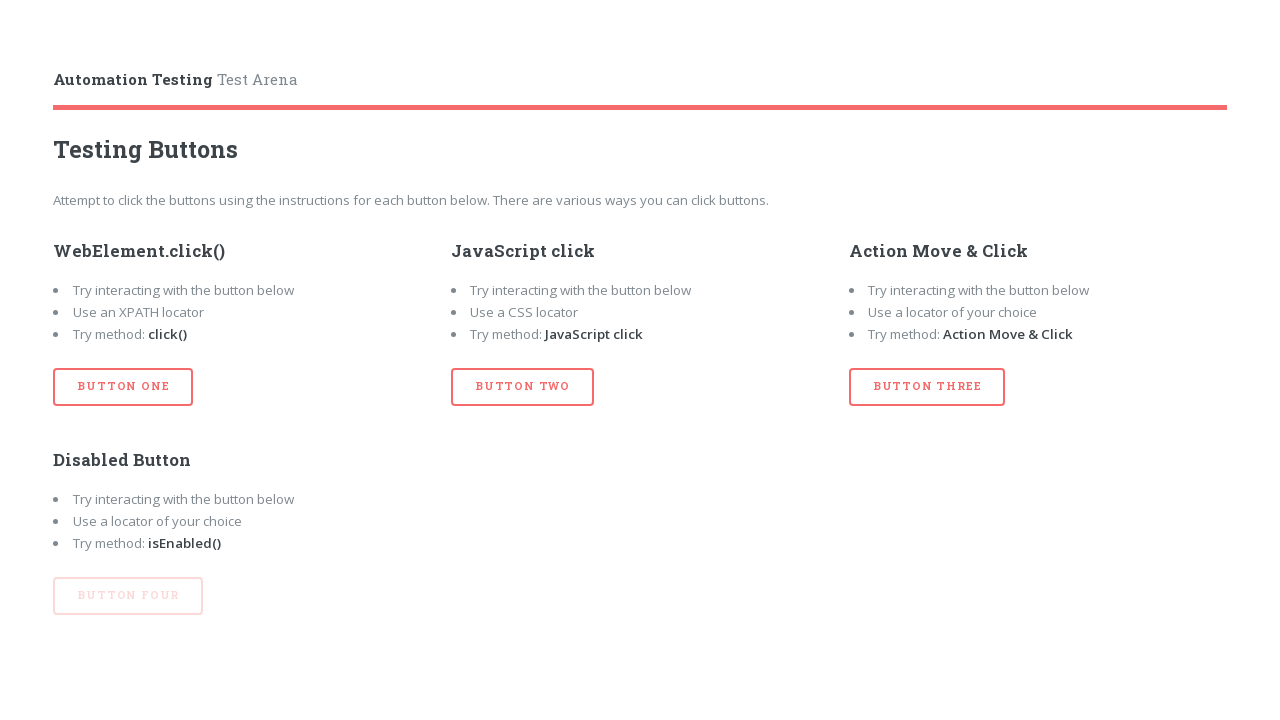

Checked if button four is enabled
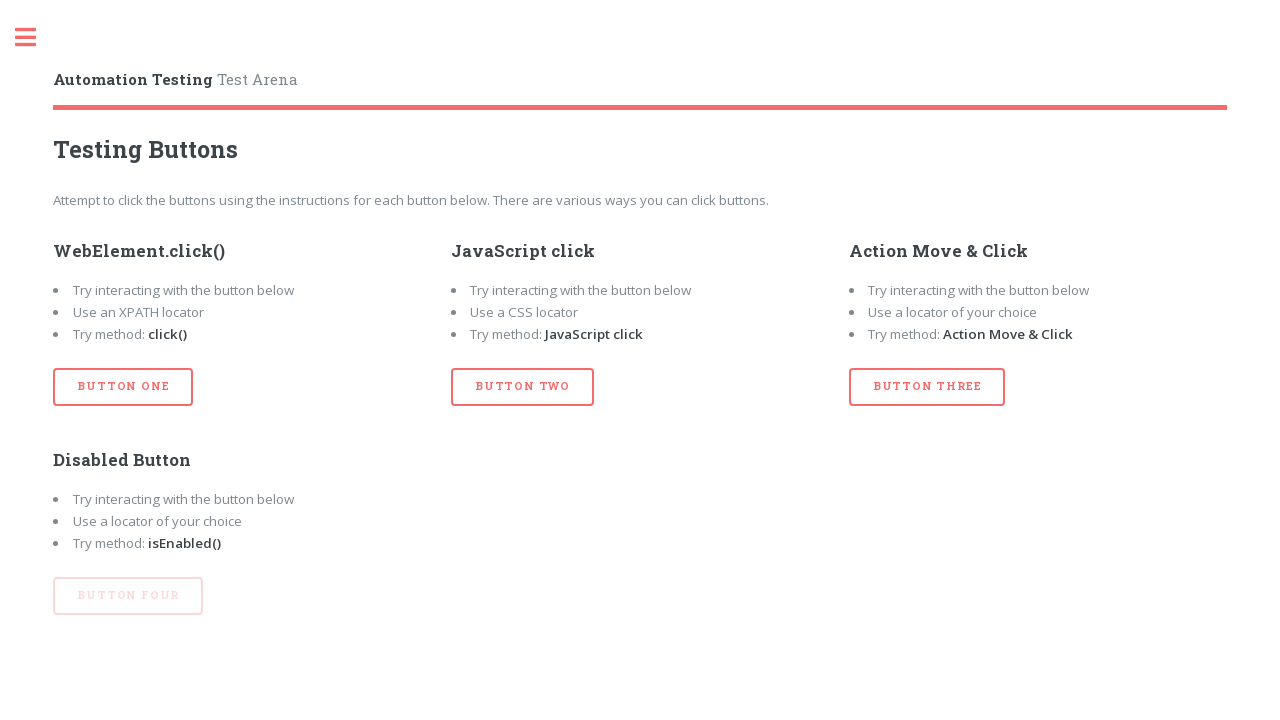

Checked if button three is enabled
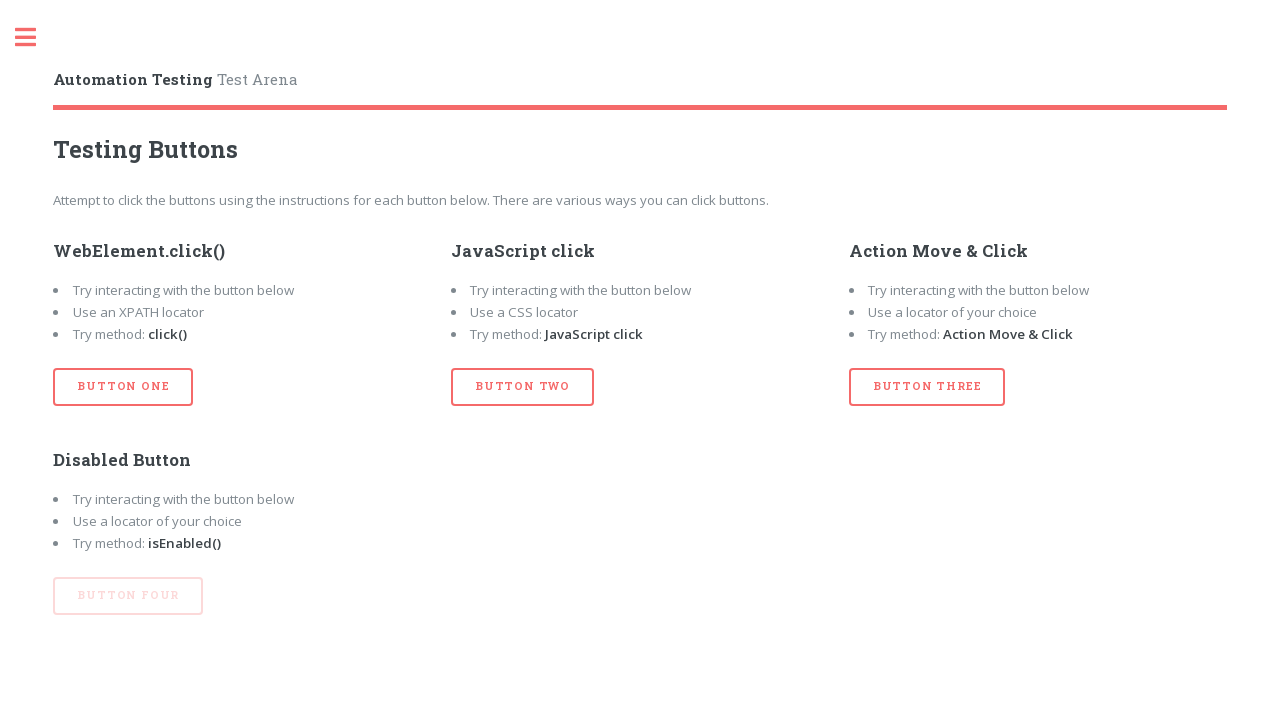

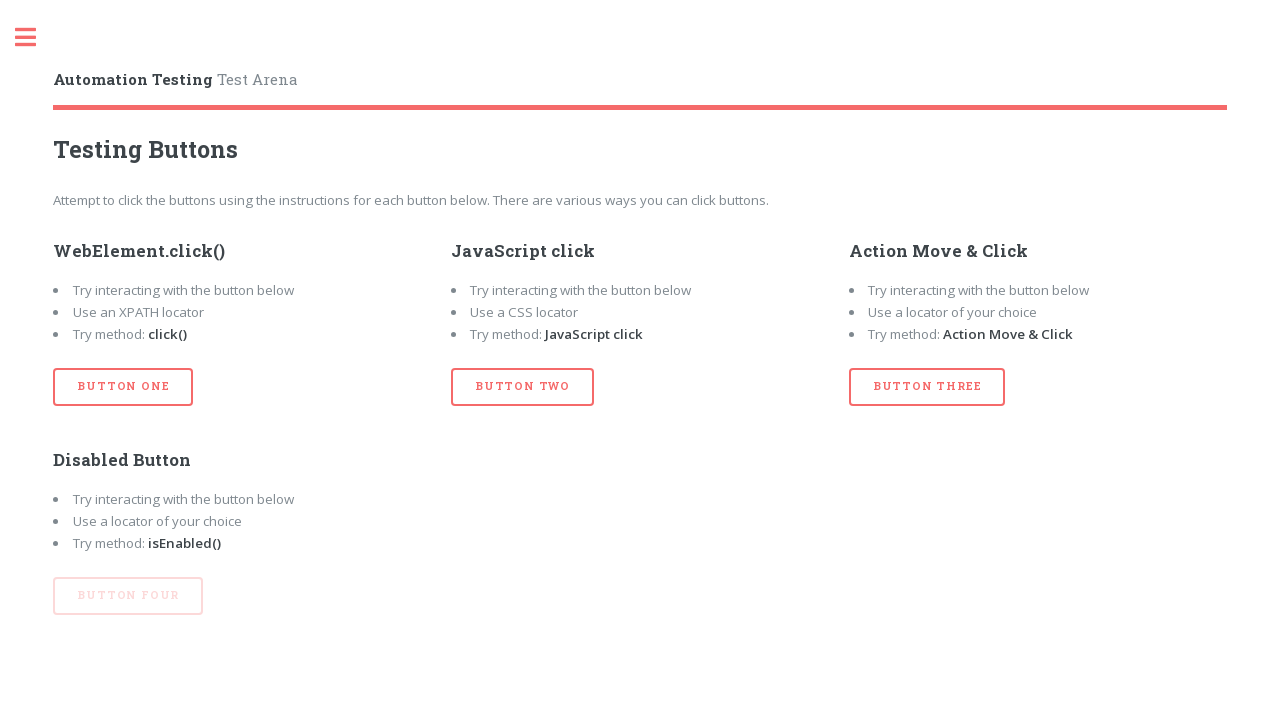